Tests navigation by clicking the Widgets card on the homepage and verifying it navigates to the correct URL

Starting URL: https://demoqa.com/

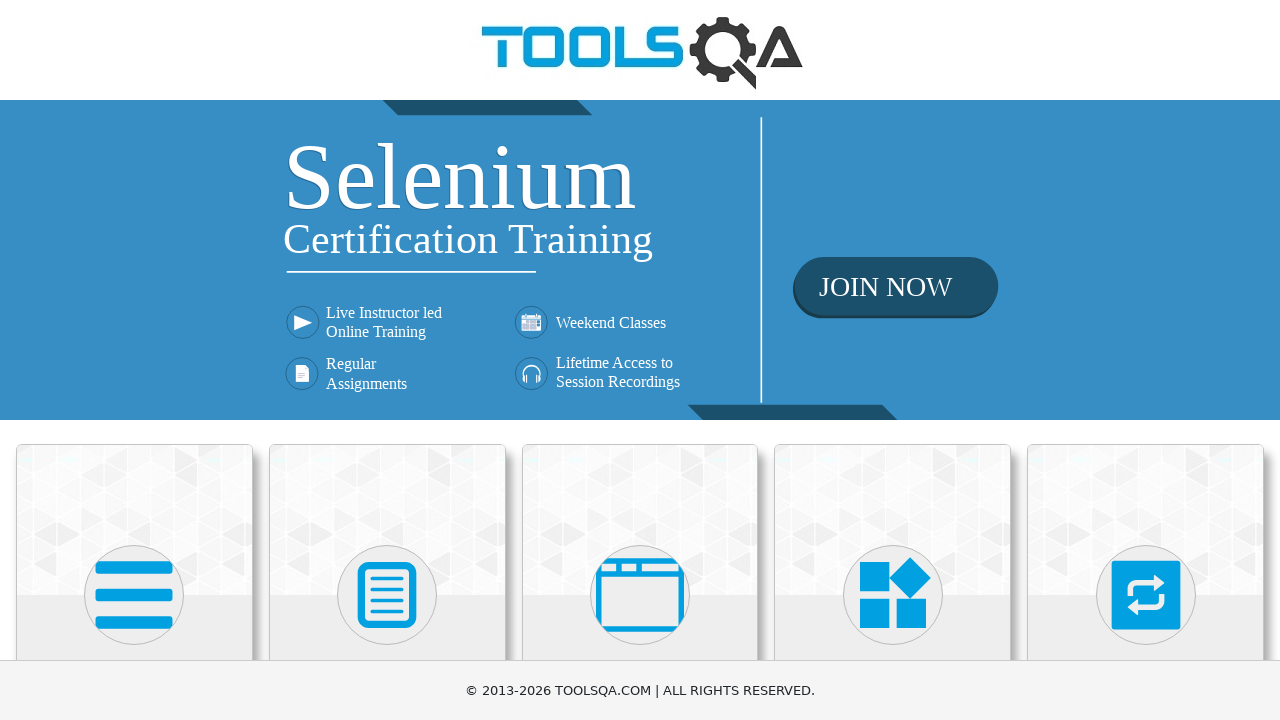

Clicked on the Widgets card at (893, 360) on xpath=//h5[contains(text(), 'Widgets')]
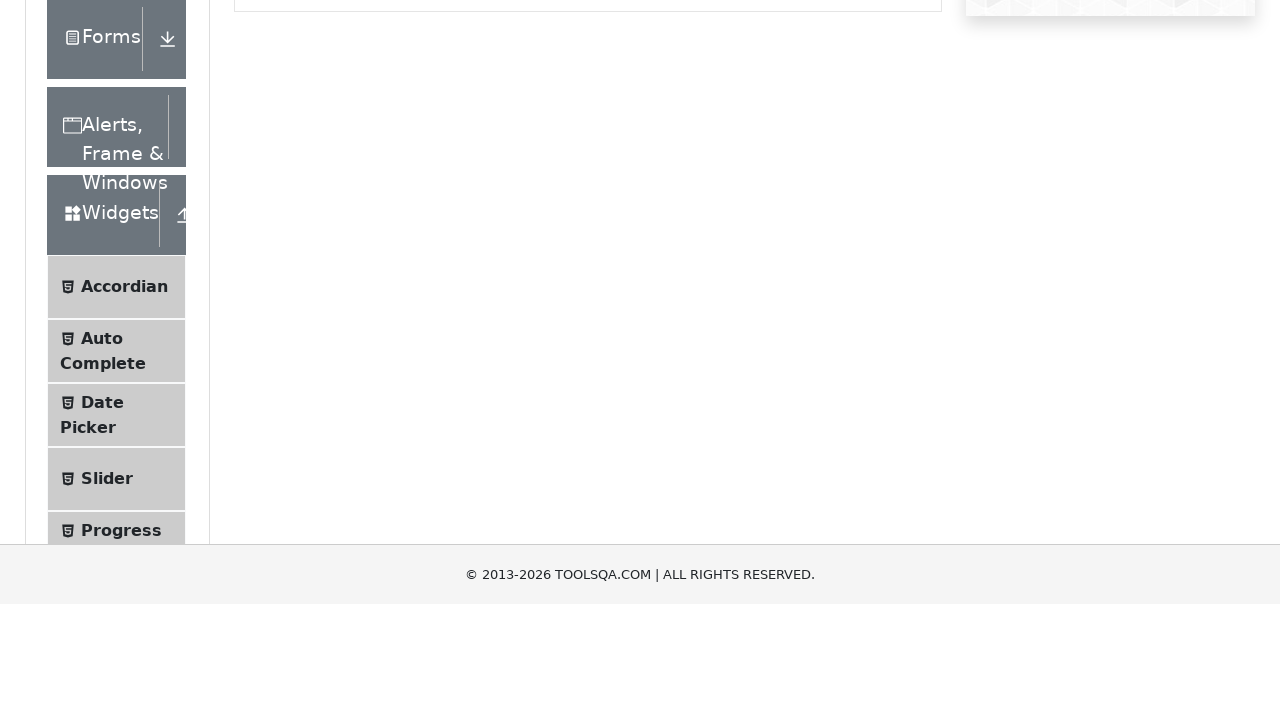

Verified navigation to Widgets page at https://demoqa.com/widgets
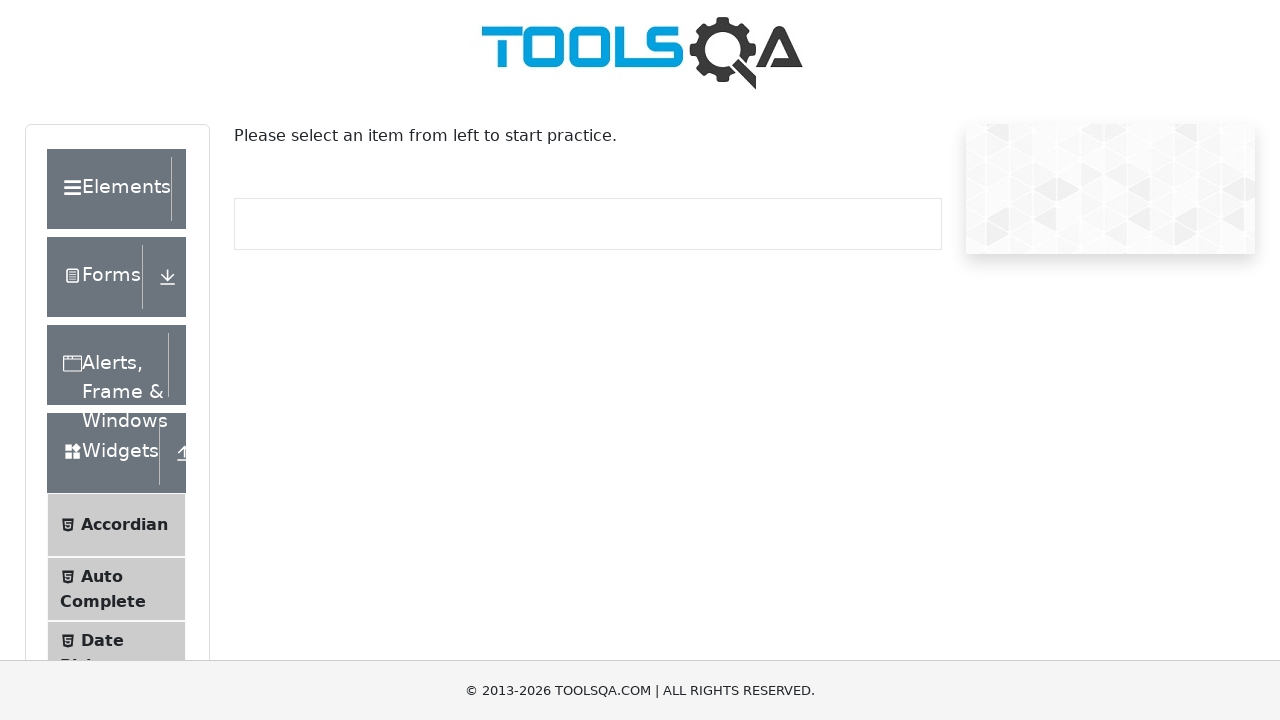

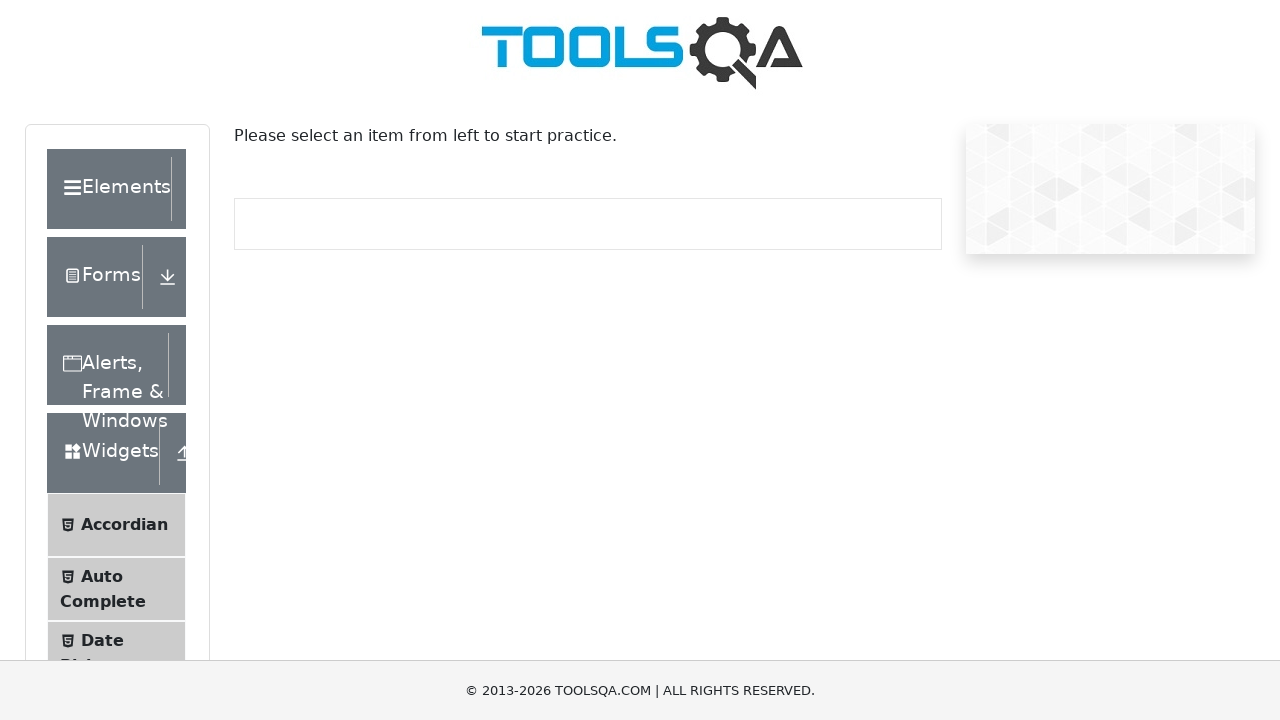